Verifies the page header text on the Challenging DOM page

Starting URL: http://the-internet.herokuapp.com/challenging_dom

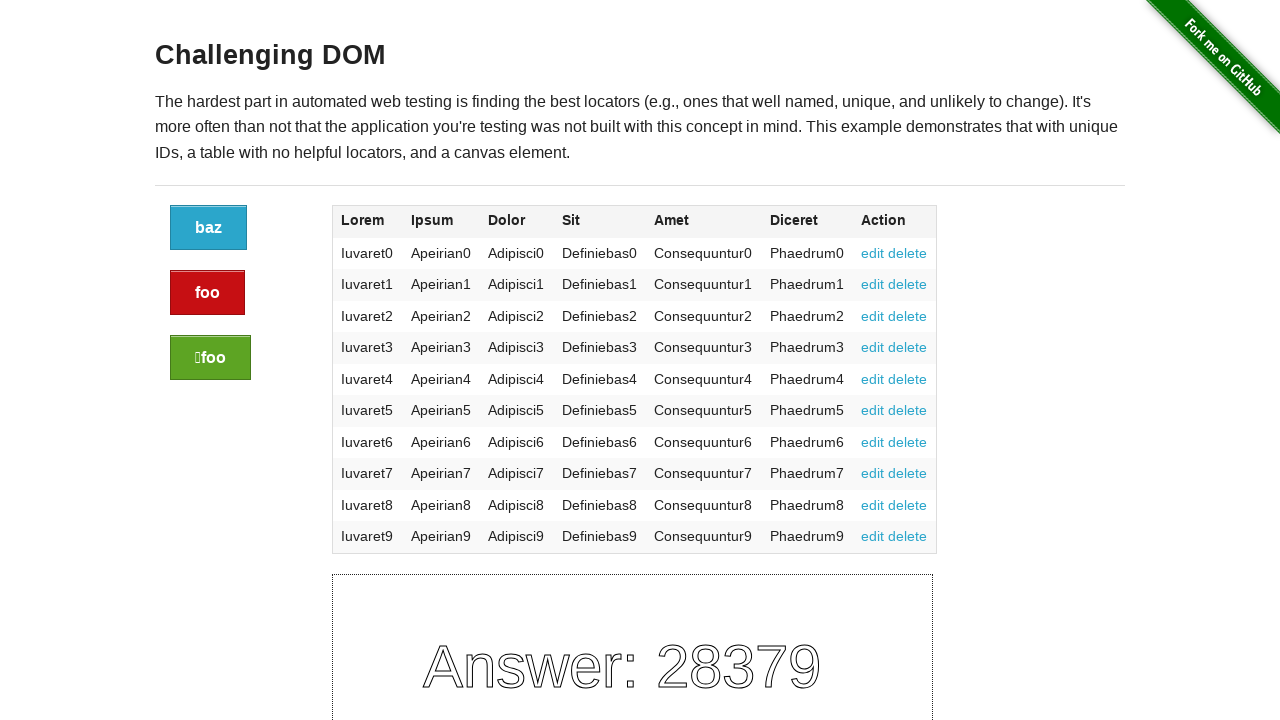

Navigated to Challenging DOM page
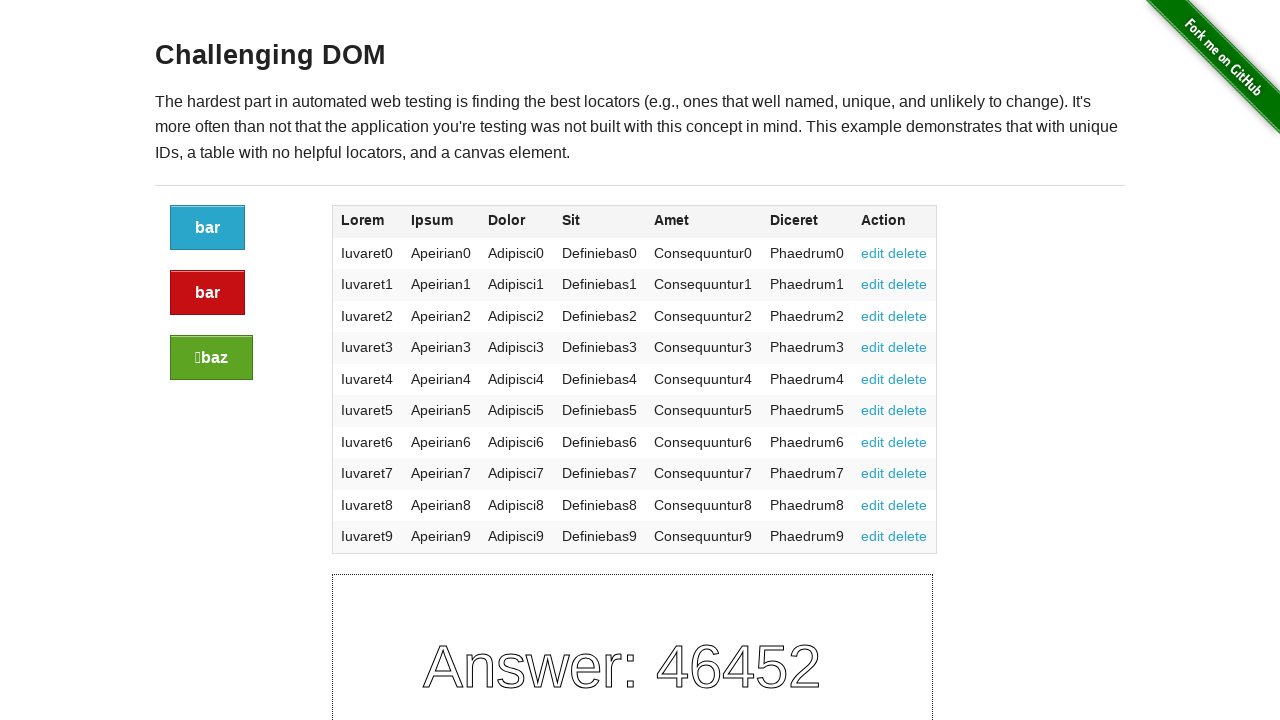

Located header element with xpath
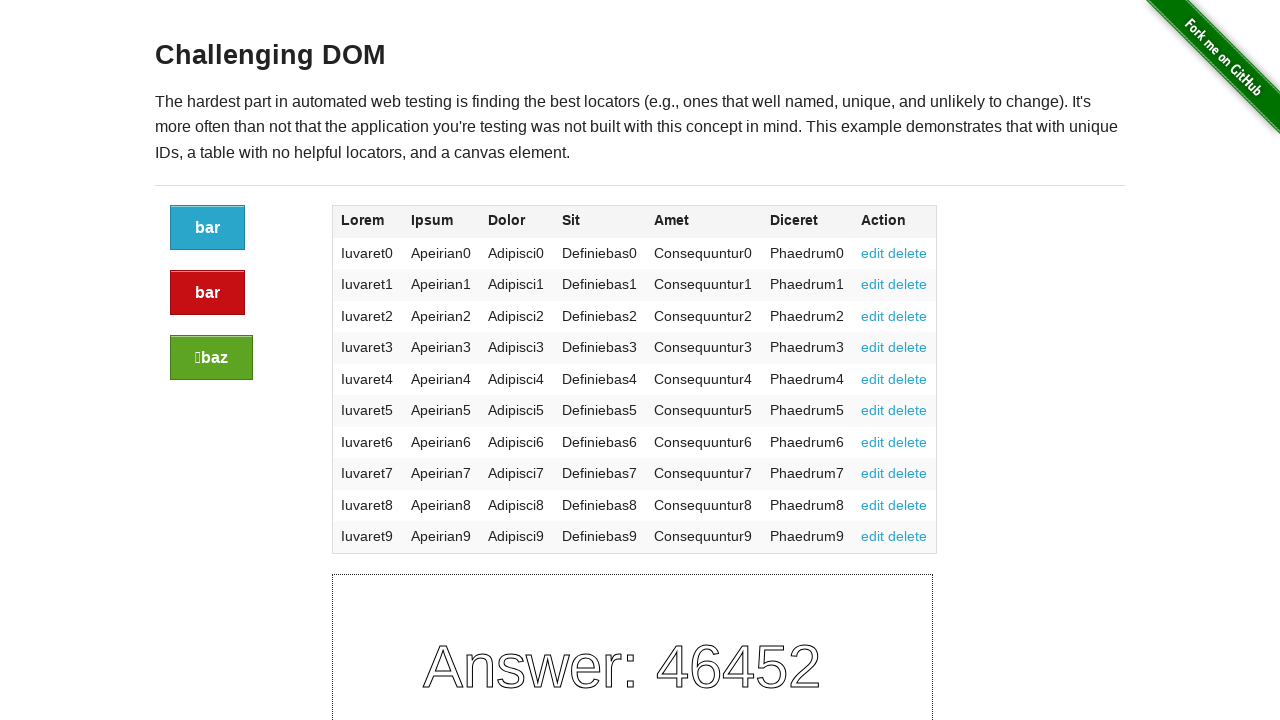

Retrieved header text: 'Challenging DOM'
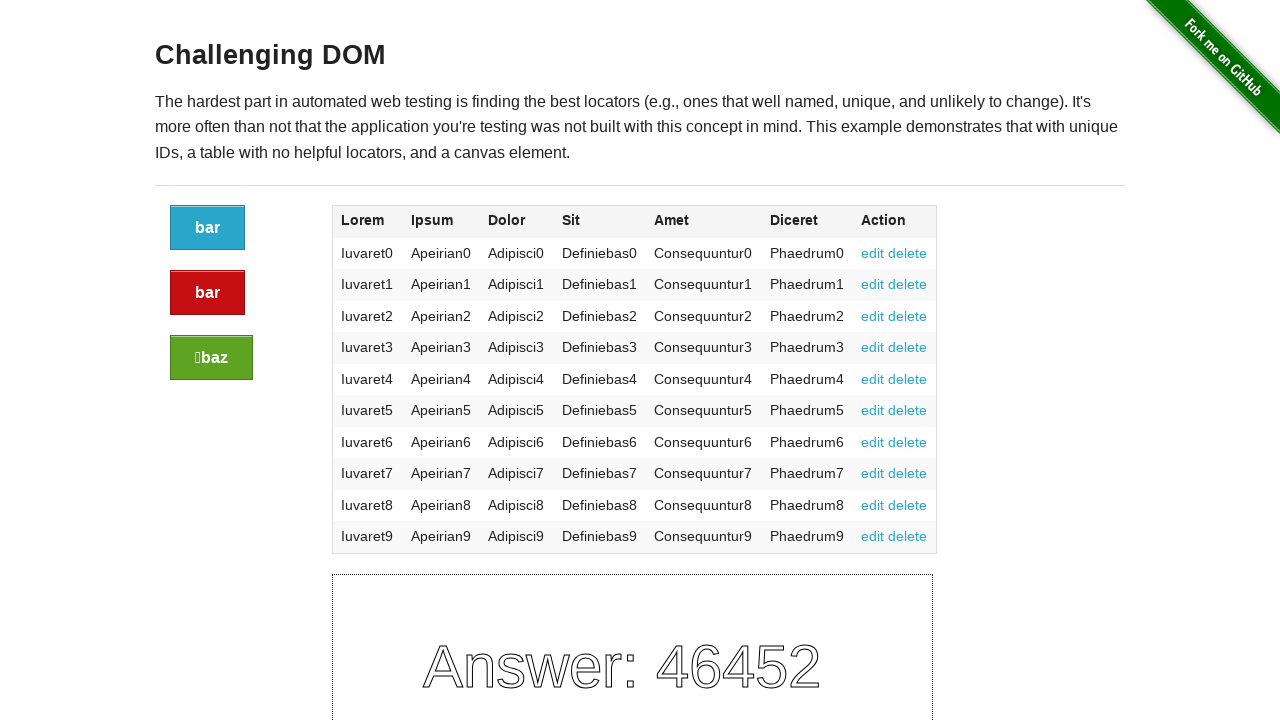

Printed header text to console
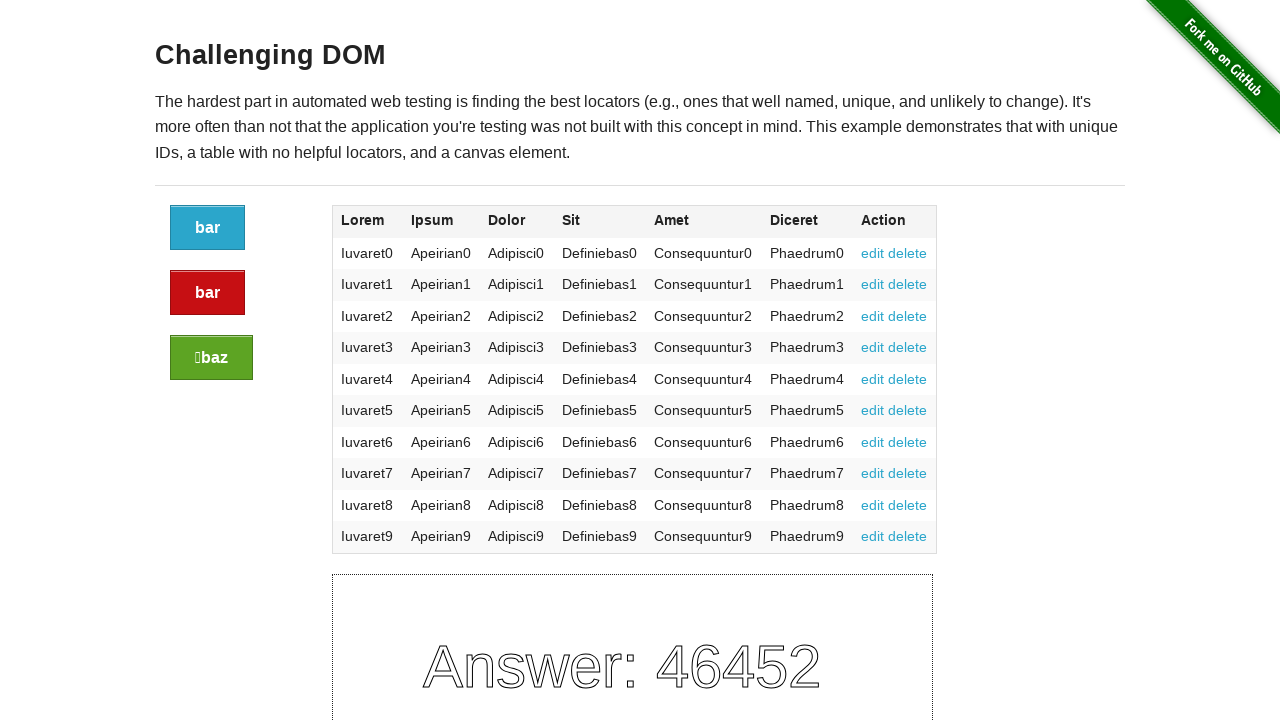

Verified header text matches expected value 'Challenging DOM'
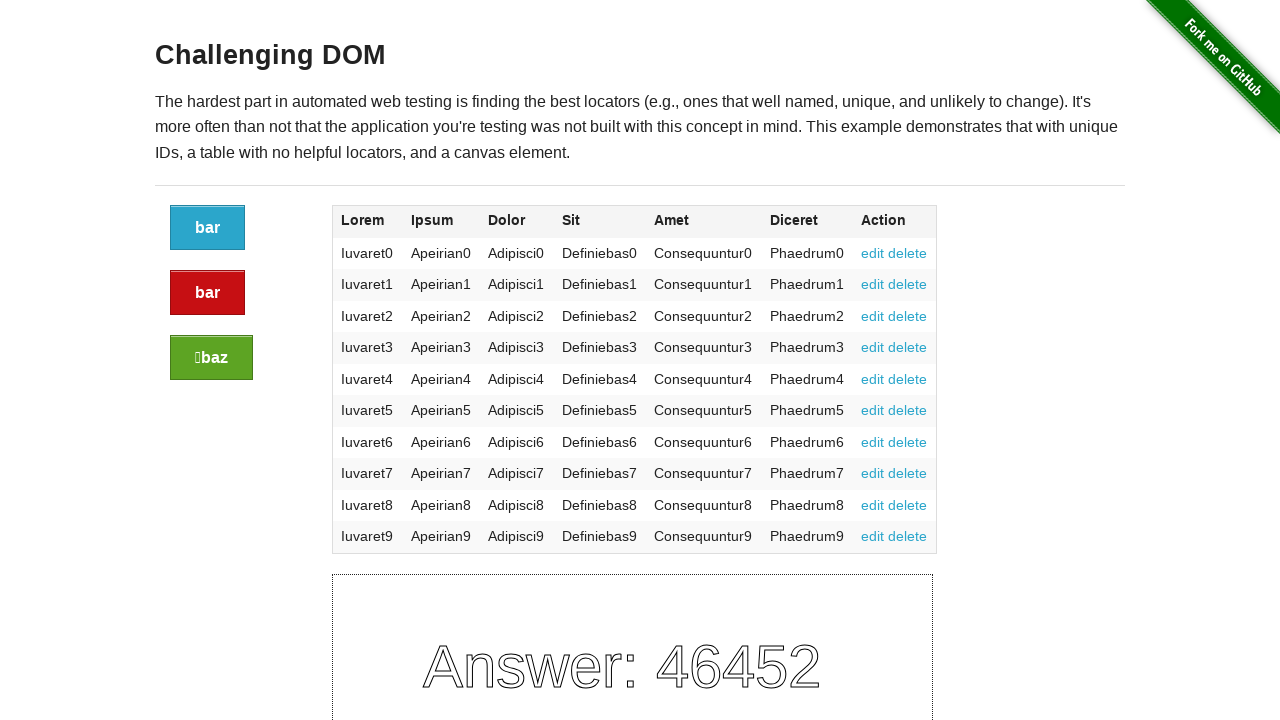

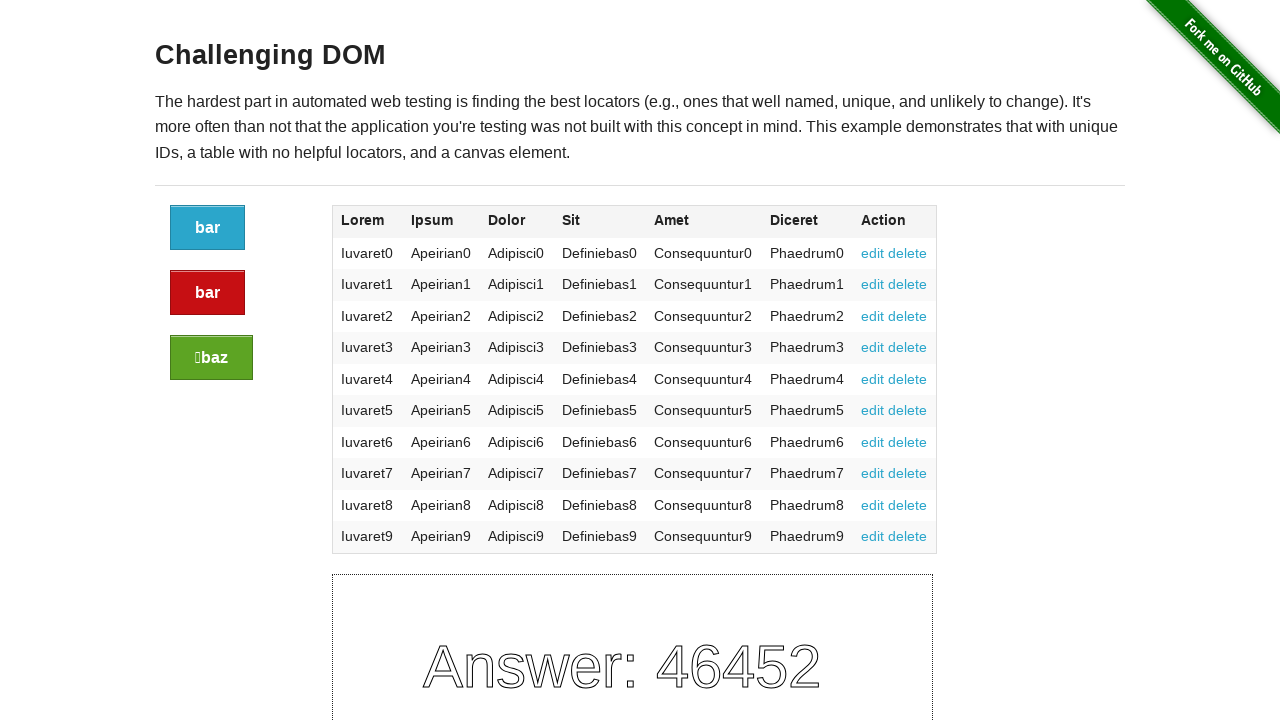